Navigates to groups/clubs page and counts the total number of groups across all pagination pages

Starting URL: https://speak-ukrainian.org.ua/dev/

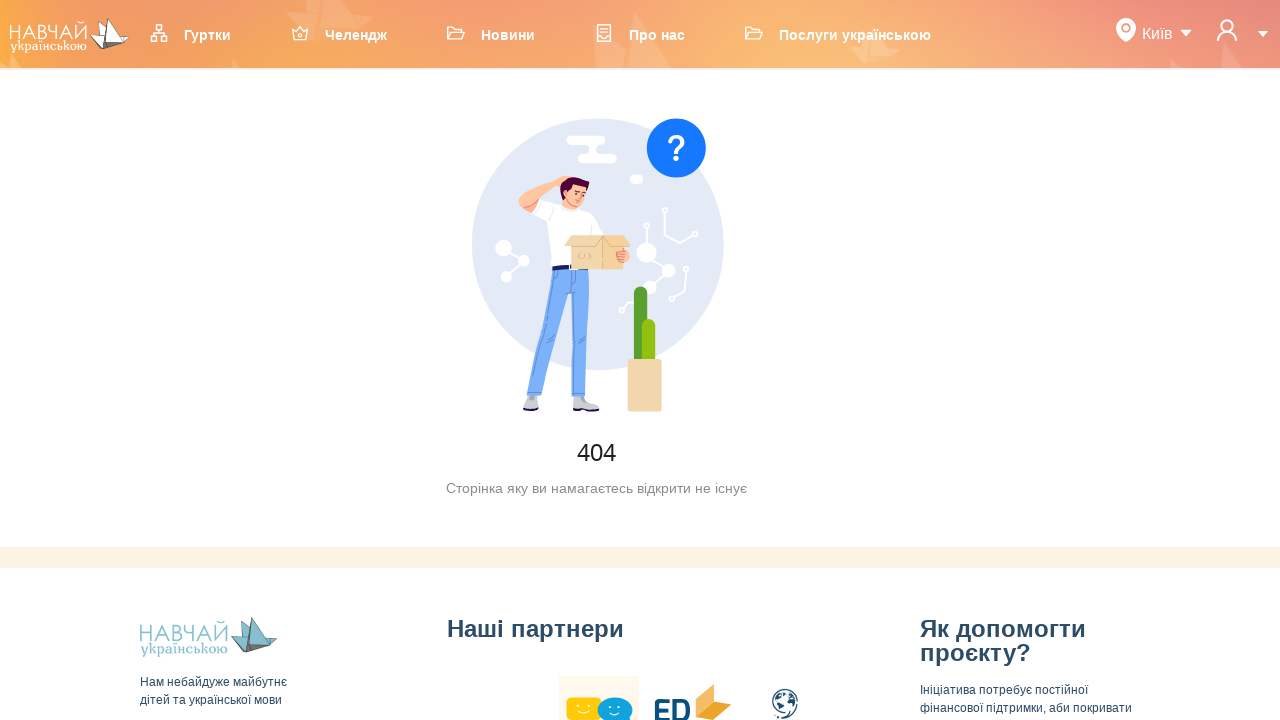

Clicked on Groups/Clubs menu item at (200, 34) on ul.ant-menu-overflow.ant-menu.ant-menu-root.ant-menu-horizontal.ant-menu-light.n
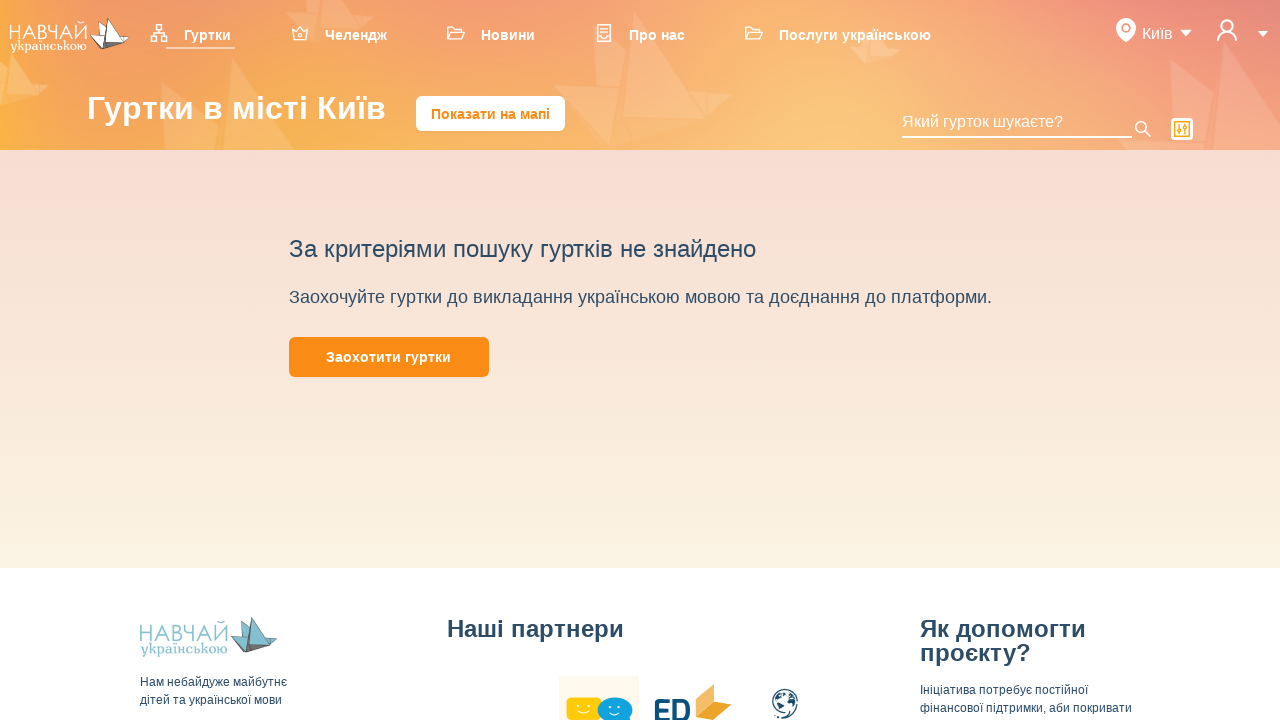

Clubs list loaded on first page
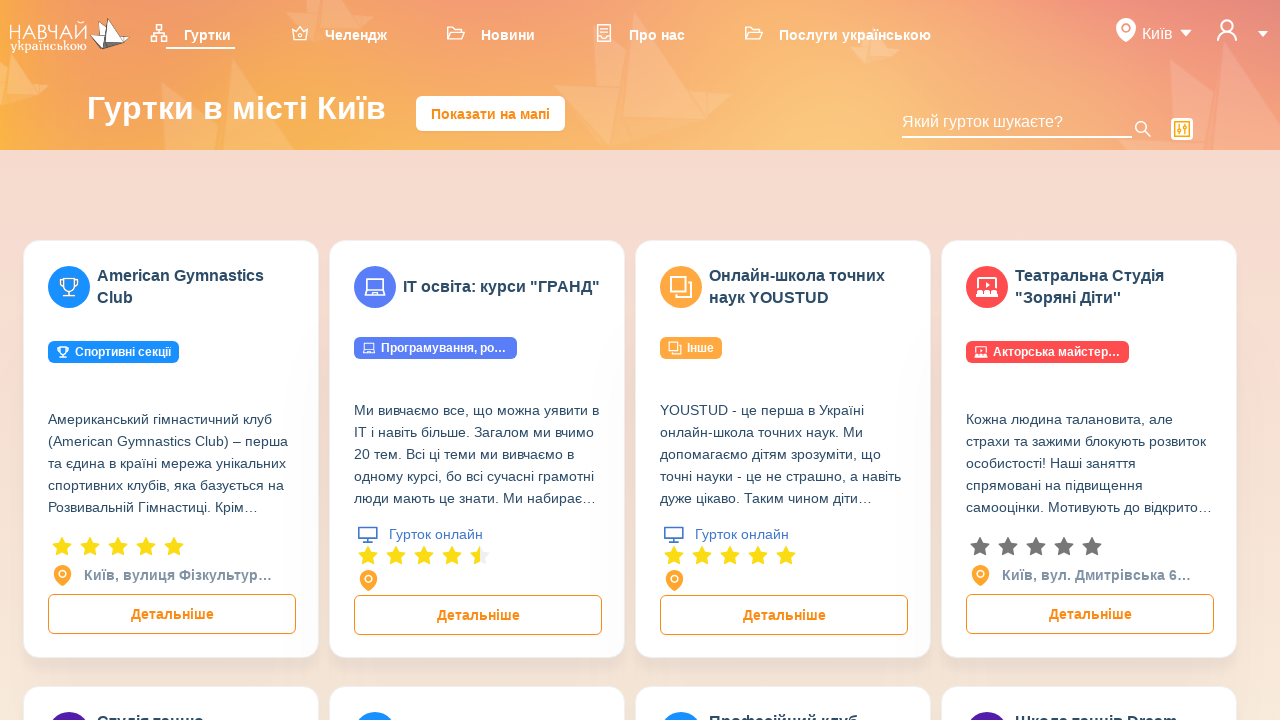

Counted 8 groups on first page
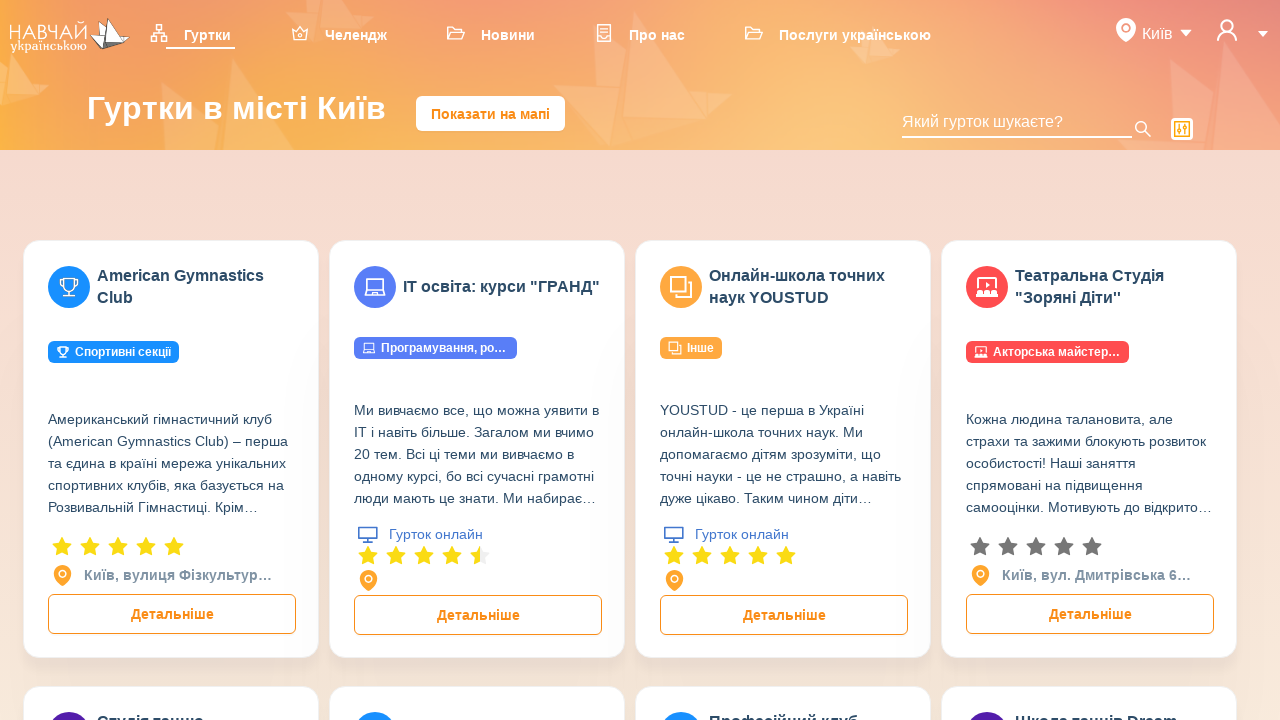

Found 9 pagination items
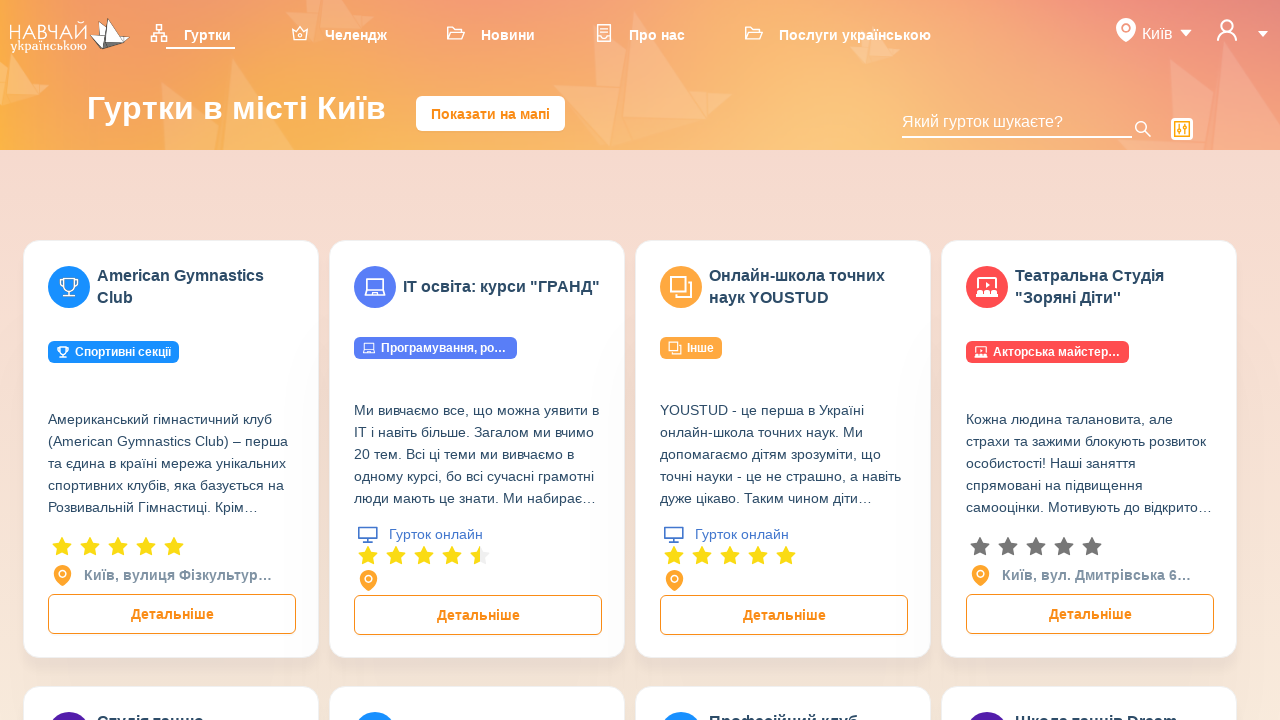

Clicked on last page (pagination item 8) at (760, 361) on ul.ant-pagination.pagination > li:nth-child(8)
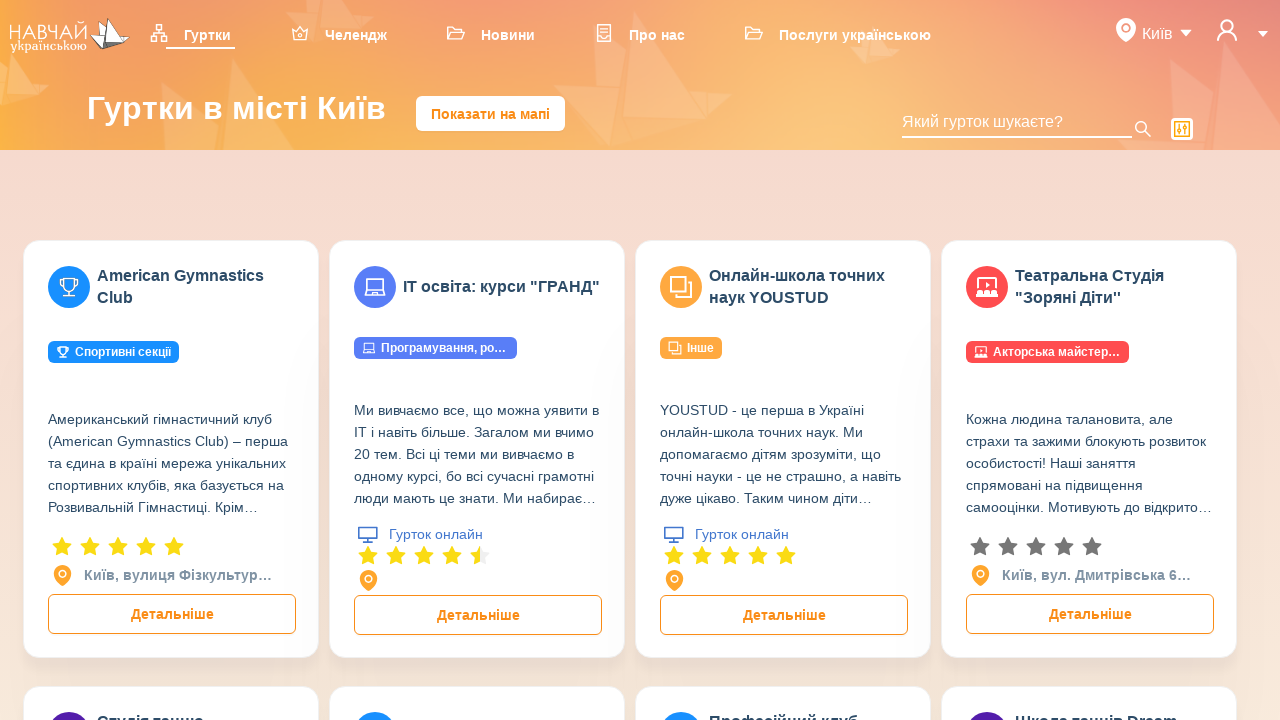

Last page of clubs list loaded
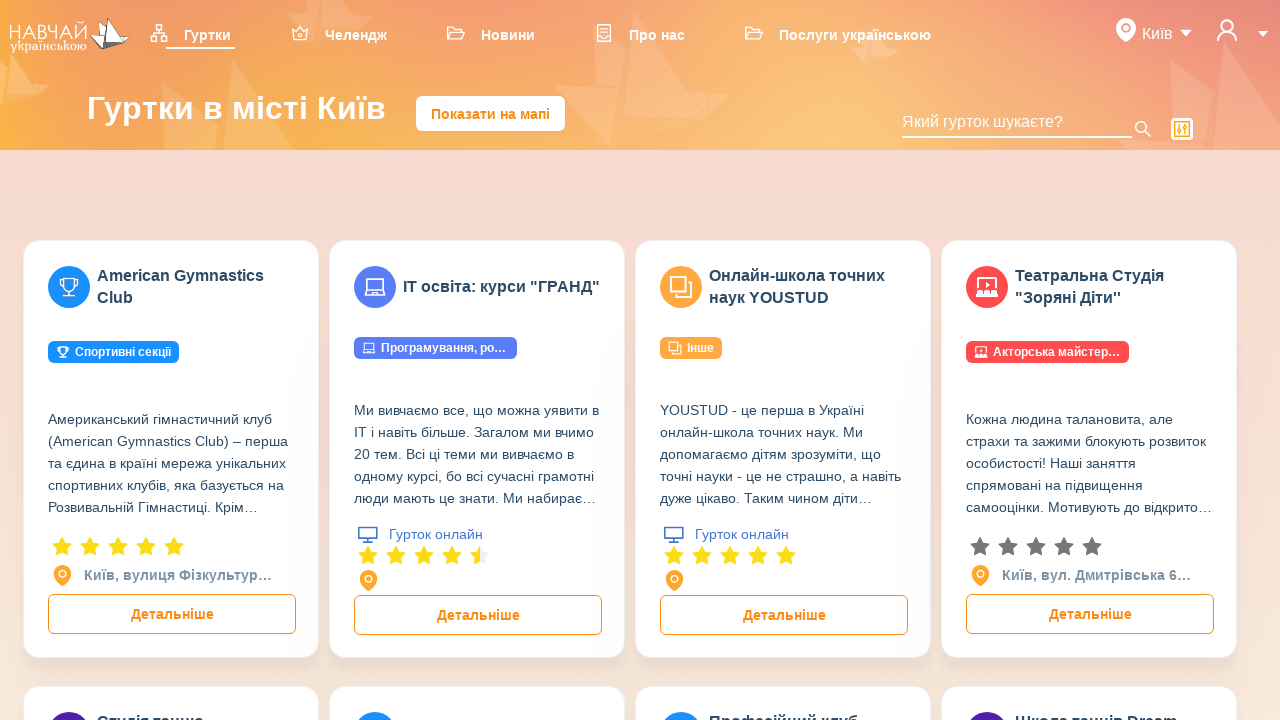

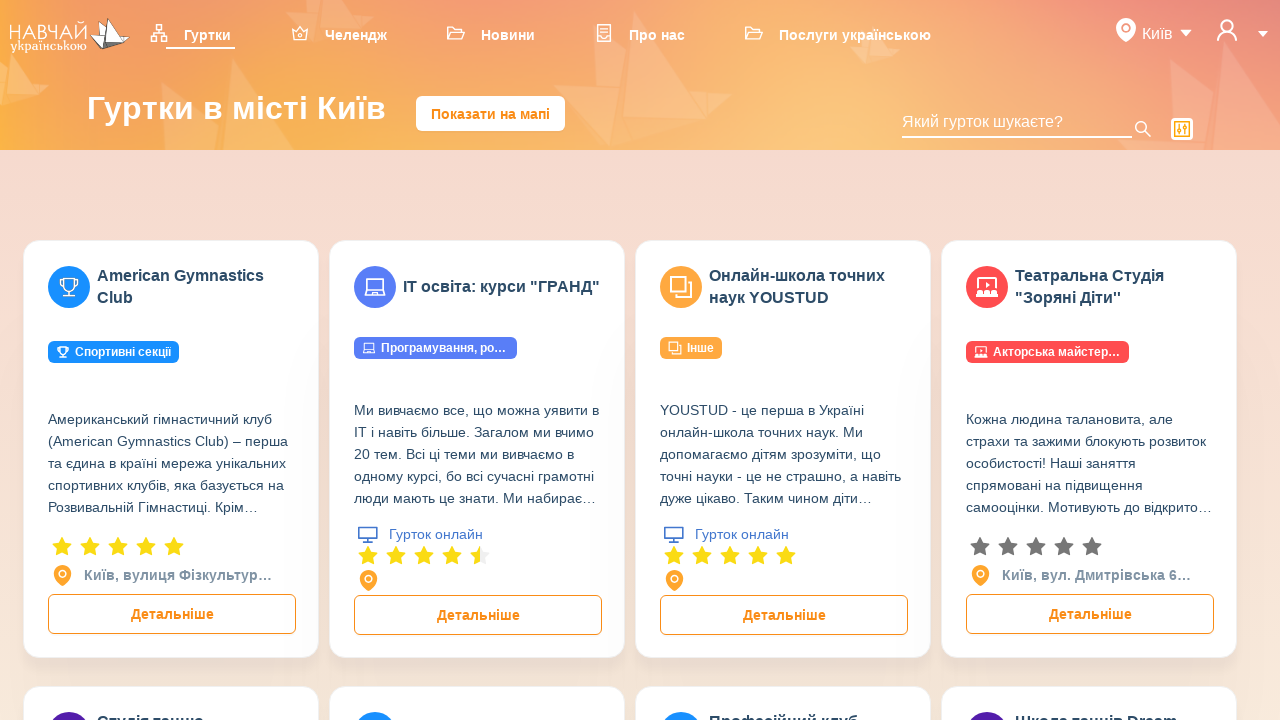